Tests a registration form by filling three input fields with text and submitting the form, then verifies the success message is displayed.

Starting URL: http://suninjuly.github.io/registration1.html

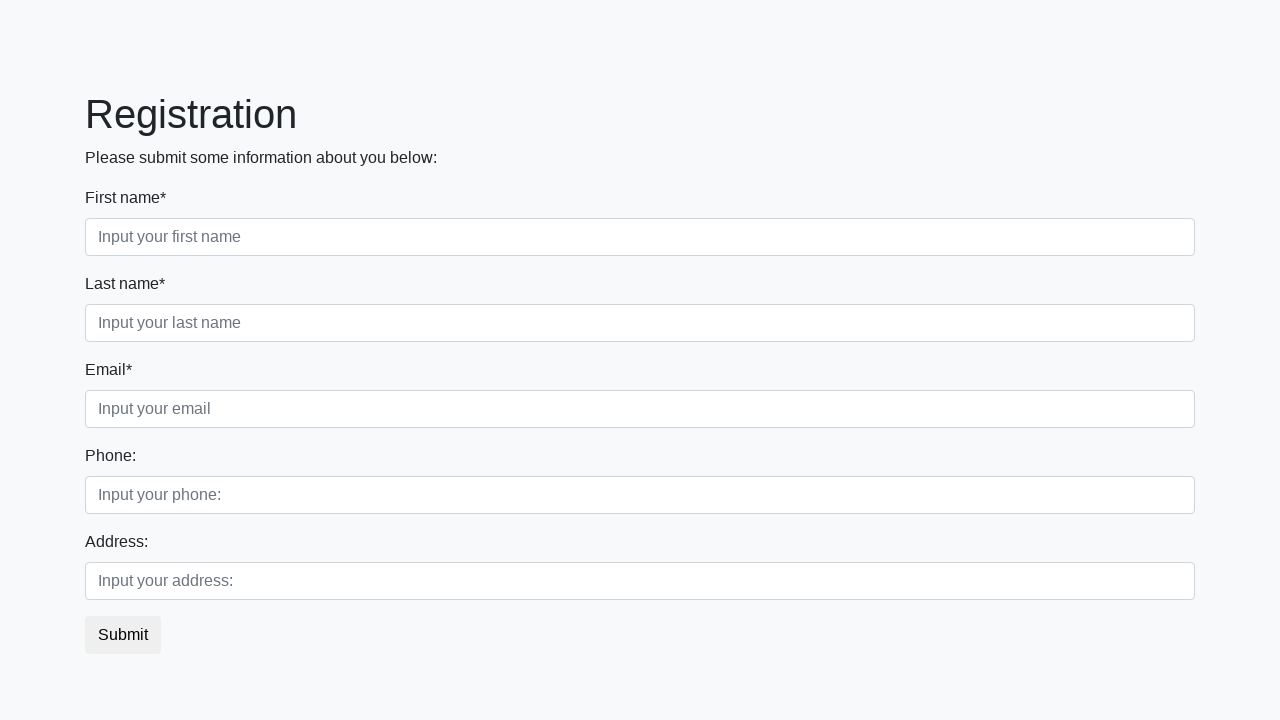

Filled first input field with 'sample_text_123' on .first_block input.form-control.first
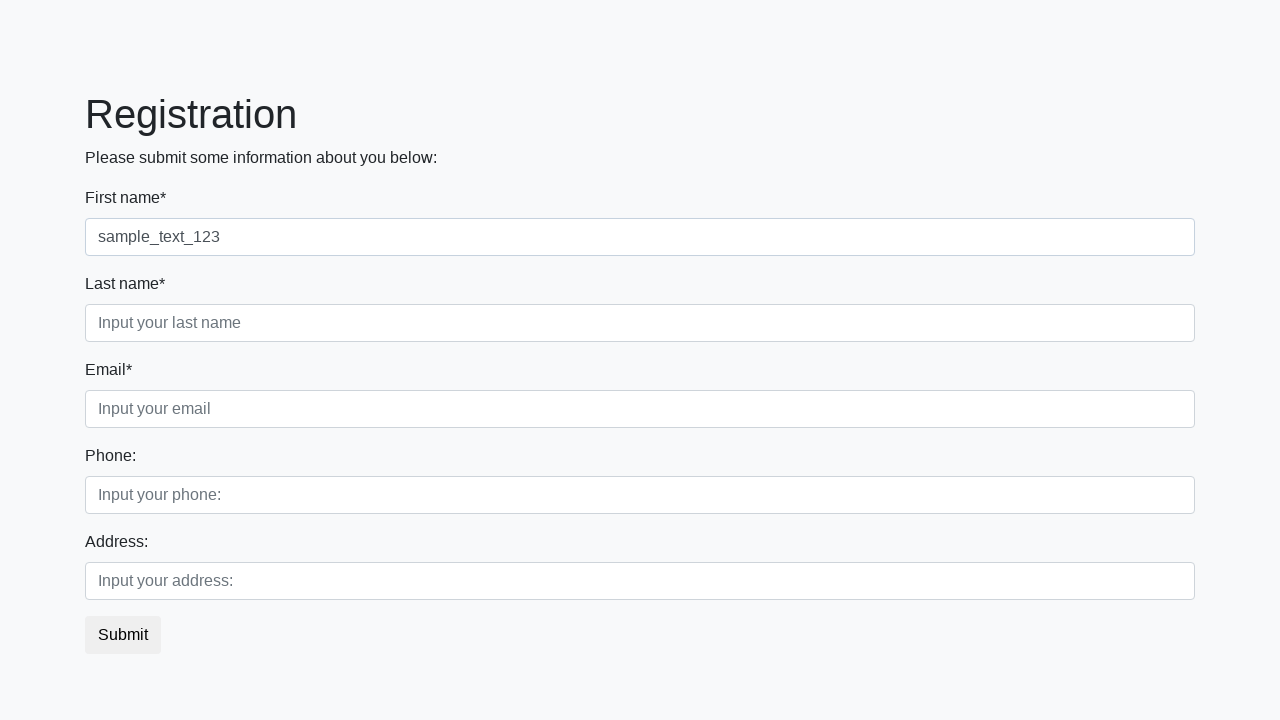

Filled second input field with 'demo_entry_456' on .first_block input.form-control.second
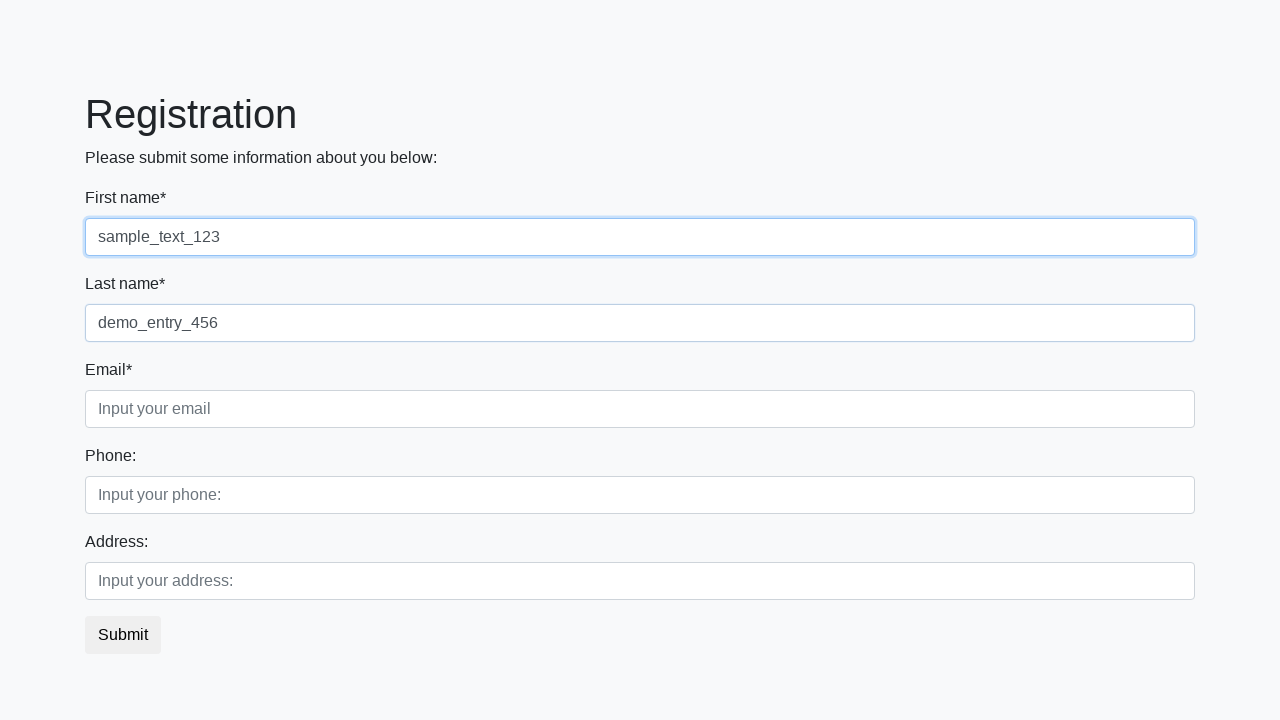

Filled third input field with 'test_data_789' on .first_block input.form-control.third
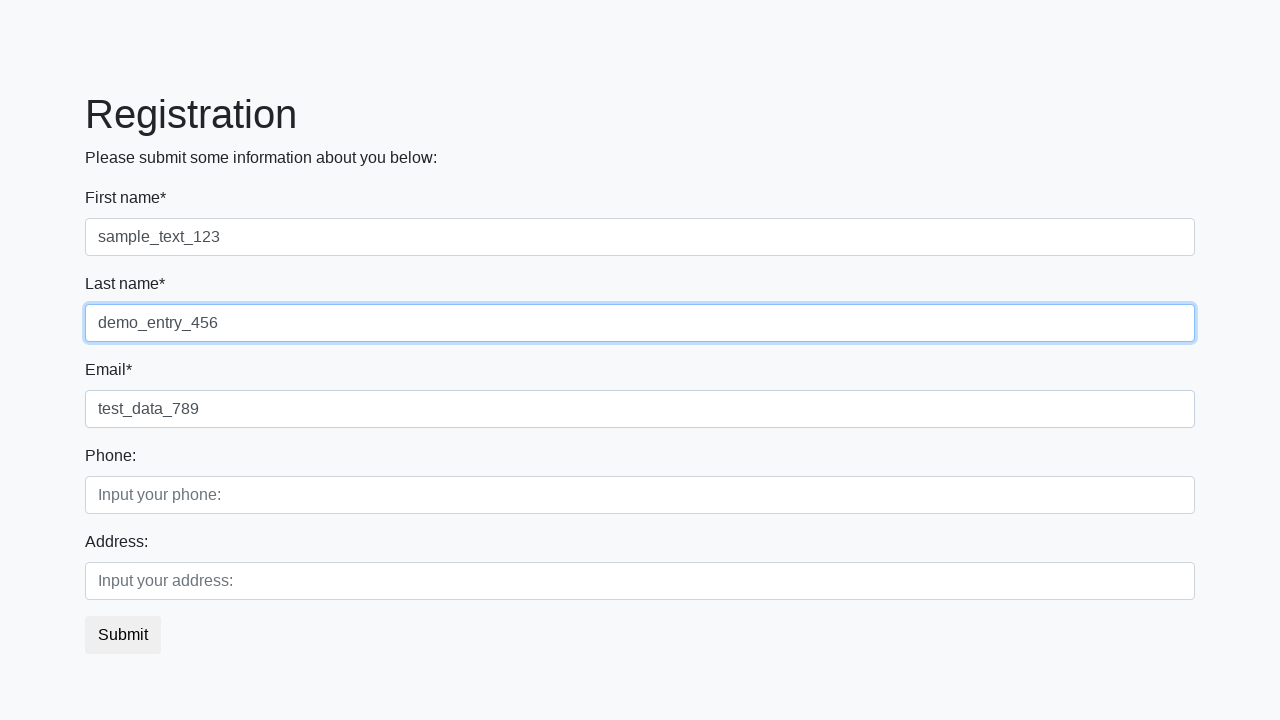

Clicked submit button to register at (123, 635) on button.btn
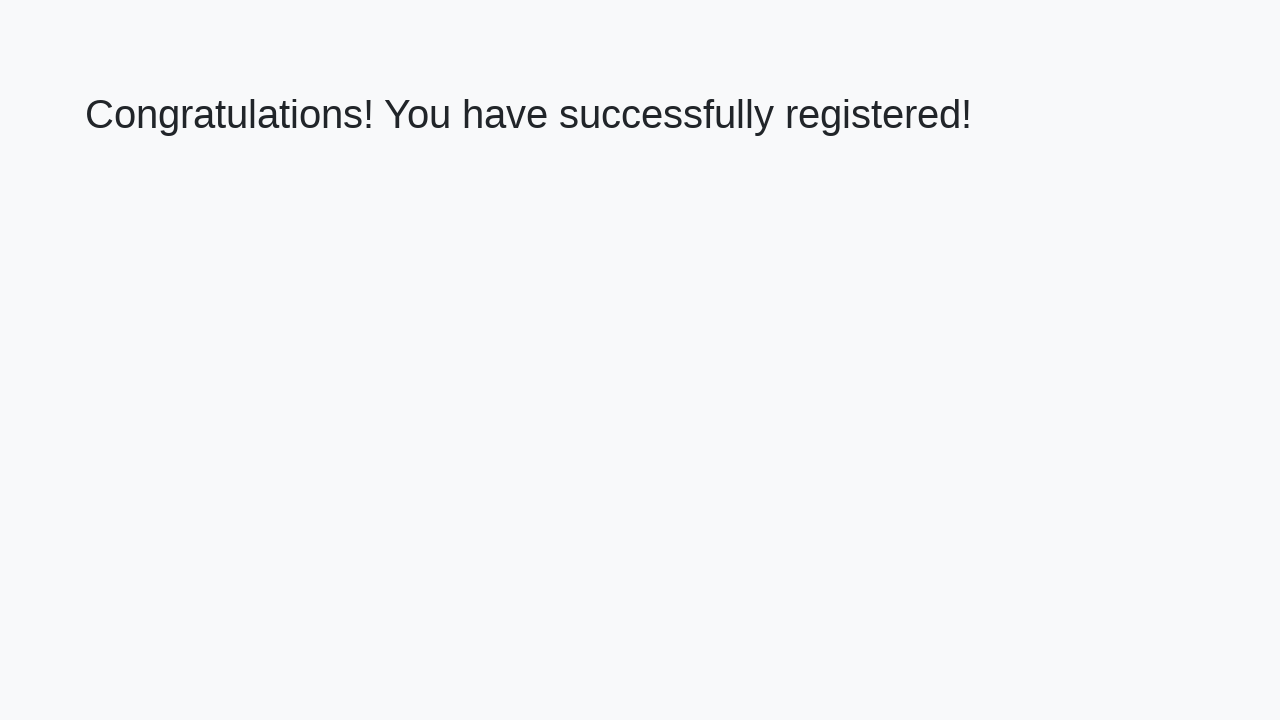

Success message displayed on page
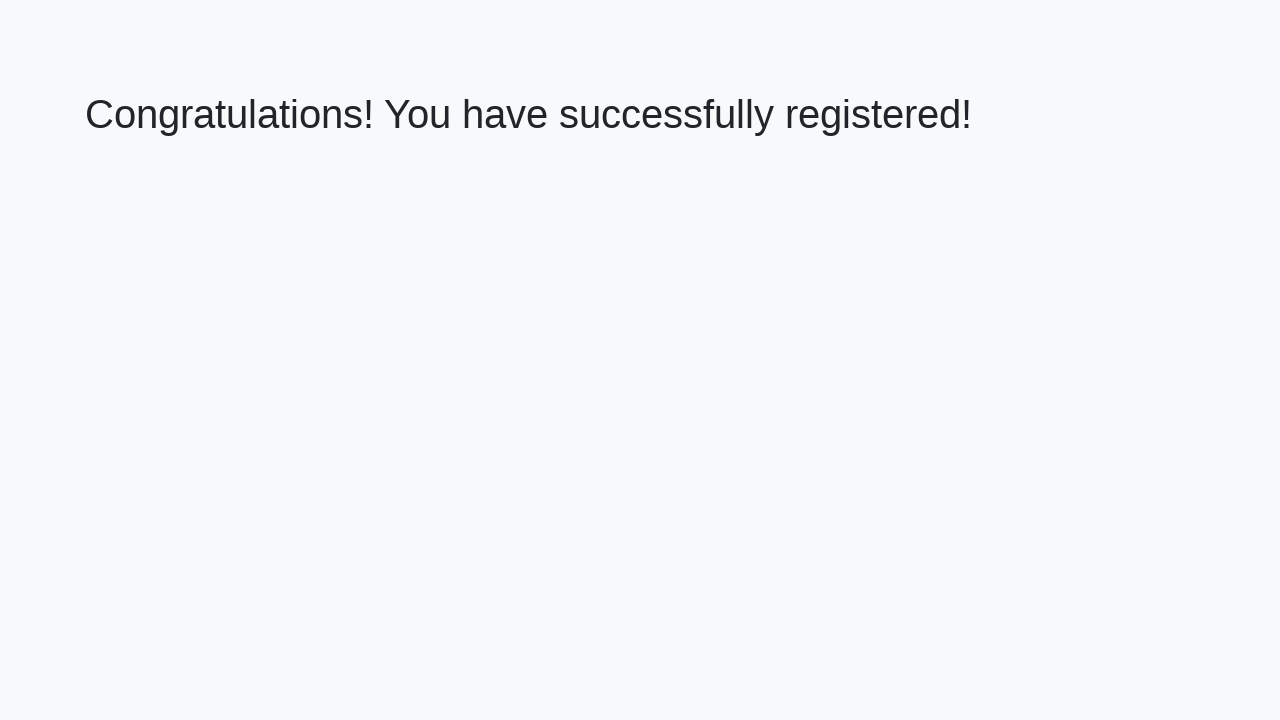

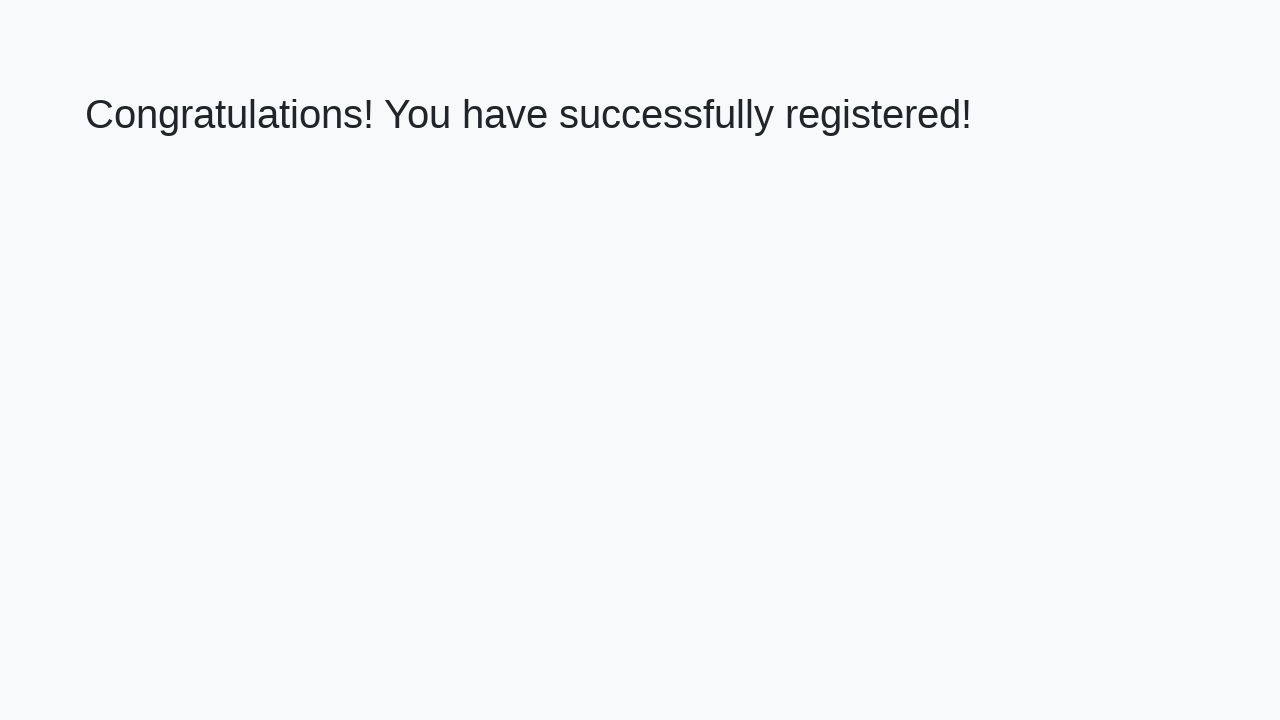